Demonstrates drag and drop by offset, dragging element to target position coordinates

Starting URL: https://crossbrowsertesting.github.io/drag-and-drop

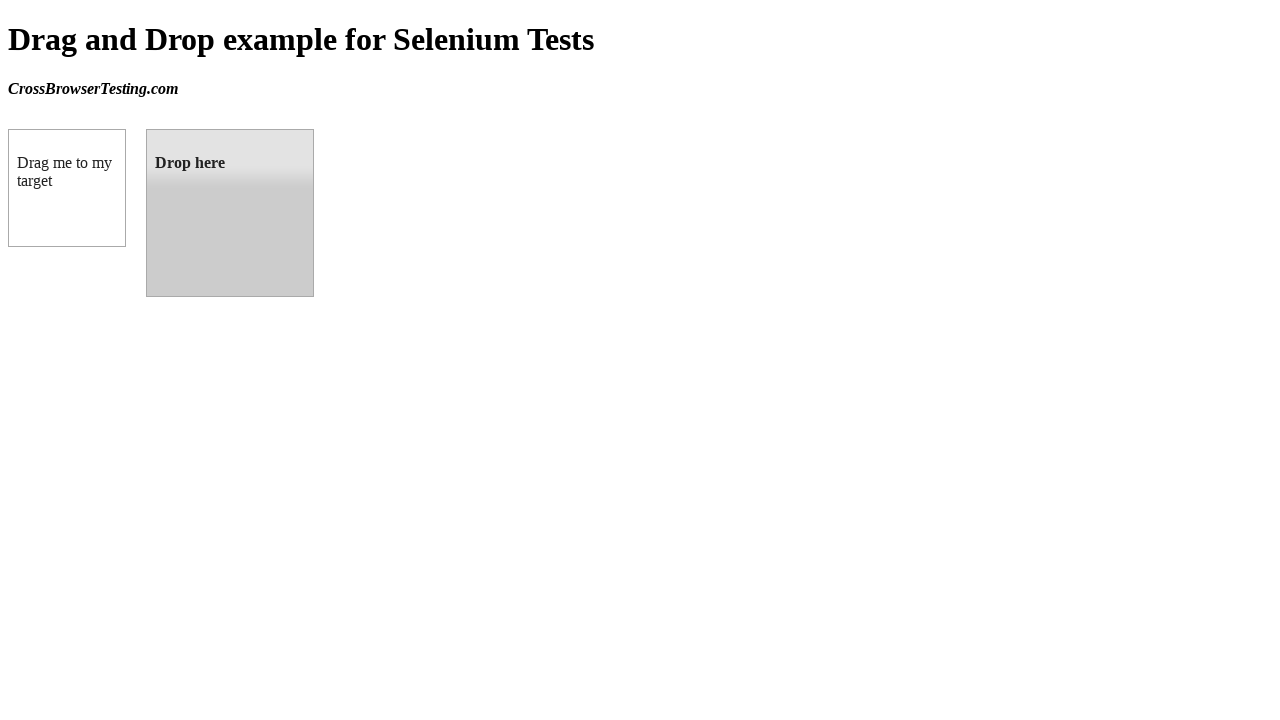

Located source element with id 'draggable'
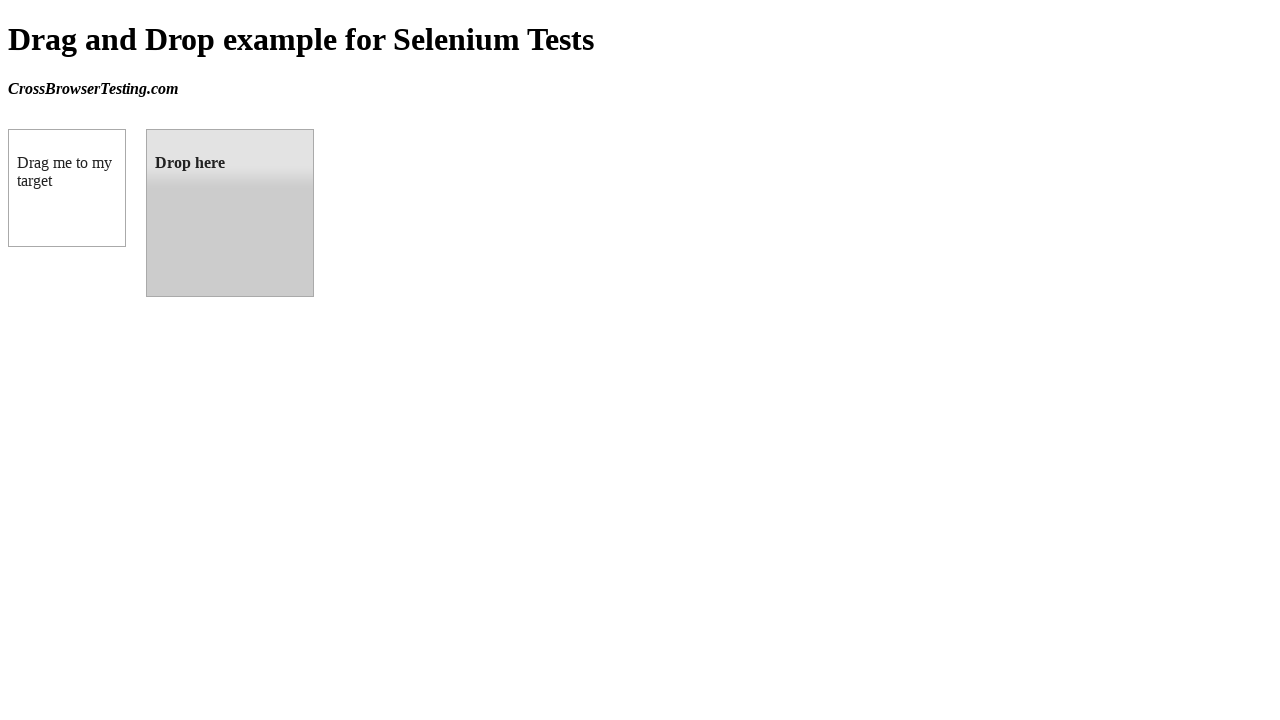

Located target element with id 'droppable'
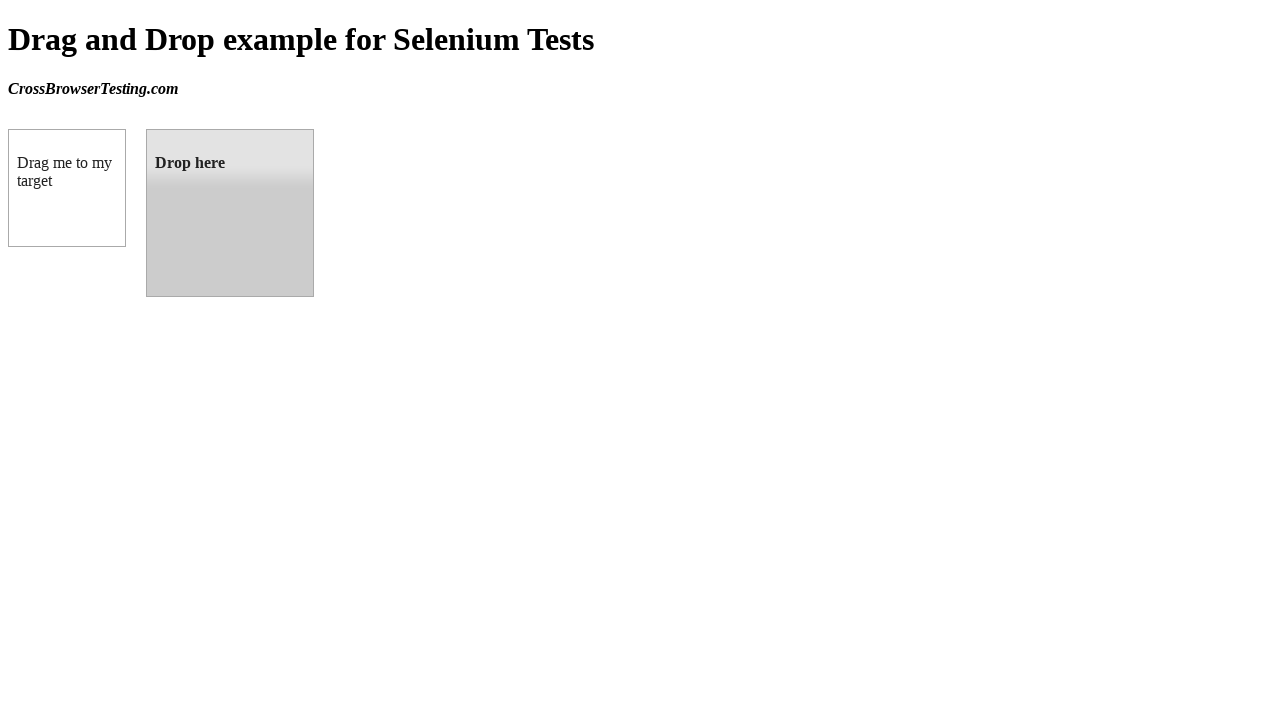

Retrieved bounding box of target element
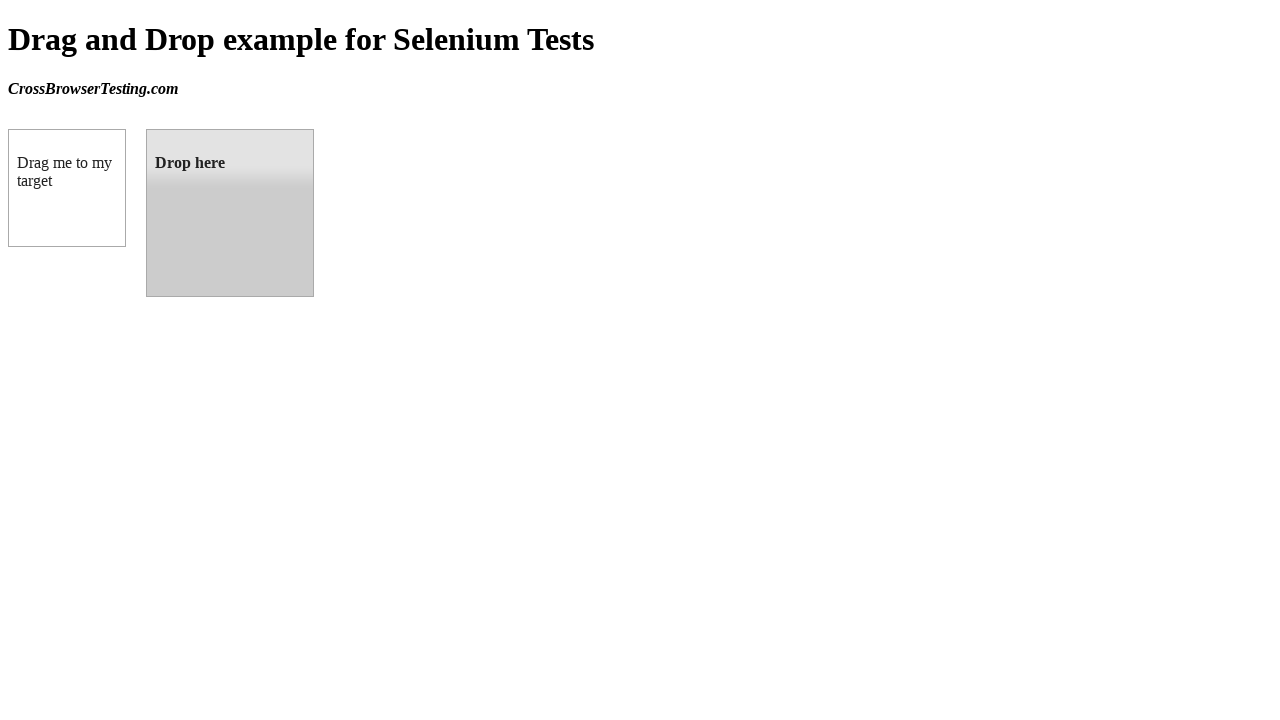

Dragged source element to target element position at (230, 213)
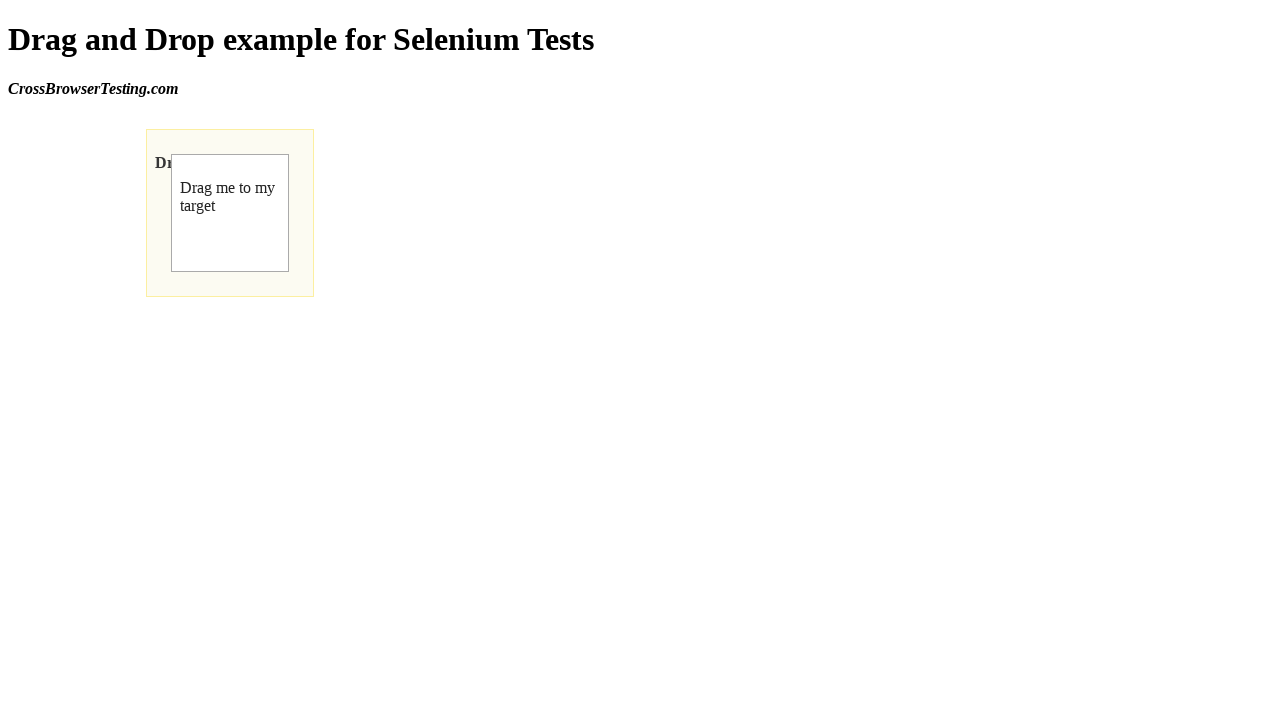

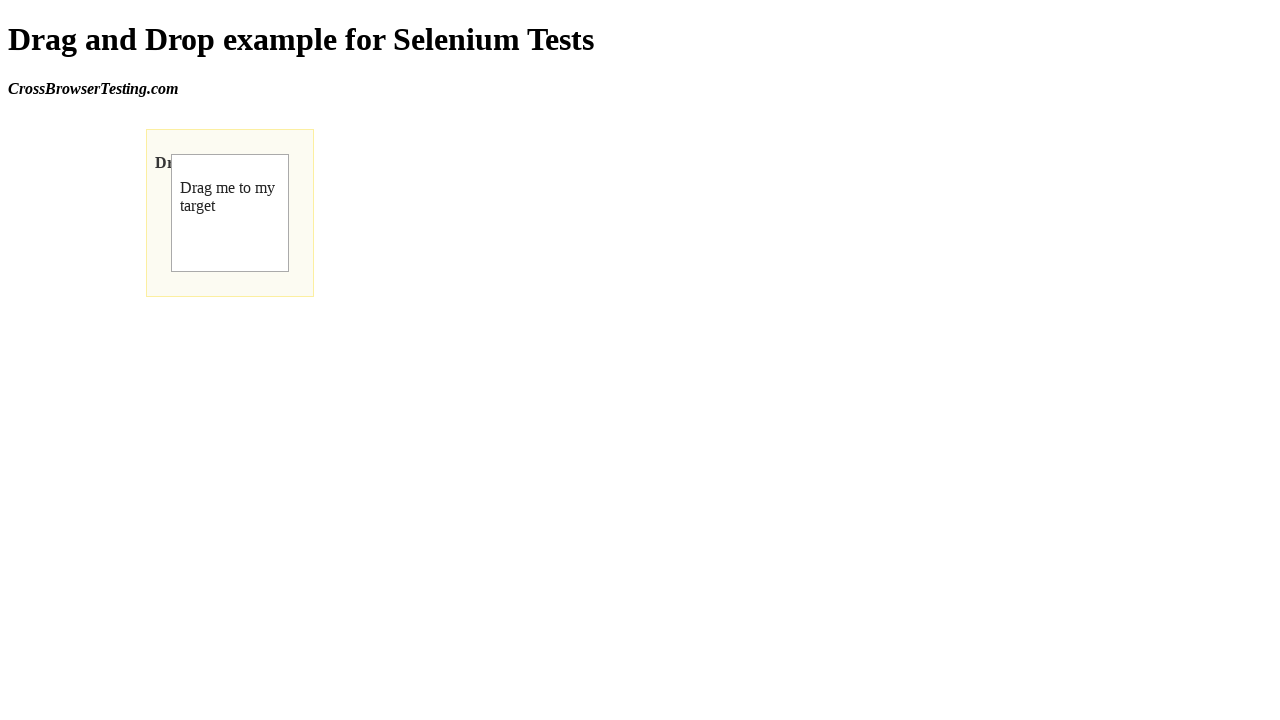